Tests the register account page by clicking a button, filling in first and last name fields, and clicking a checkbox

Starting URL: https://rahulshettyacademy.com/client

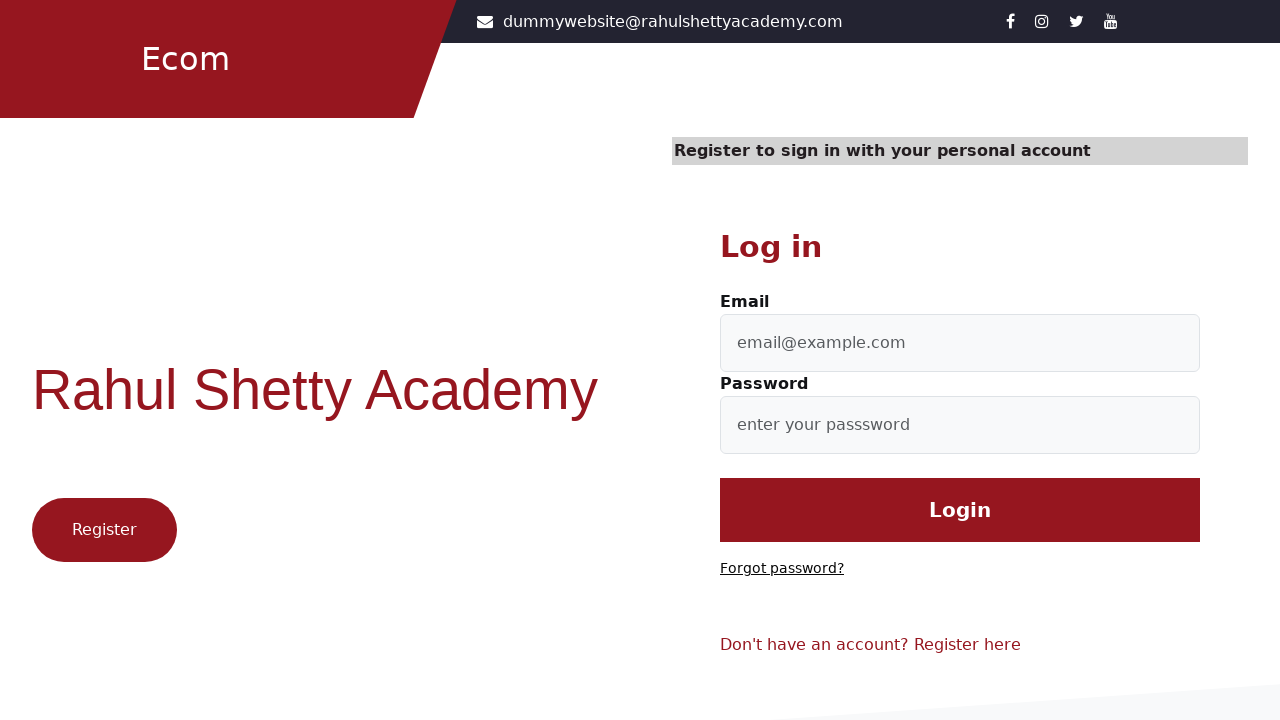

Clicked register button at (104, 530) on .btn1
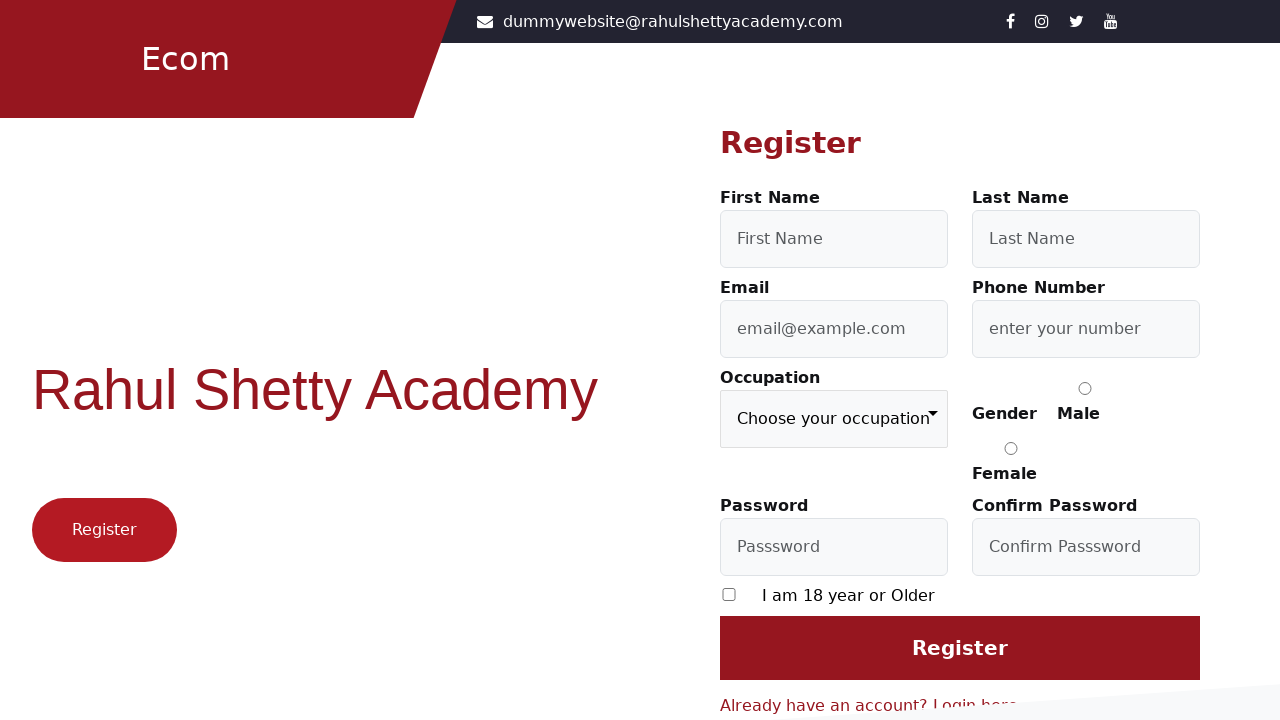

Filled in first name field with 'First' on #firstName
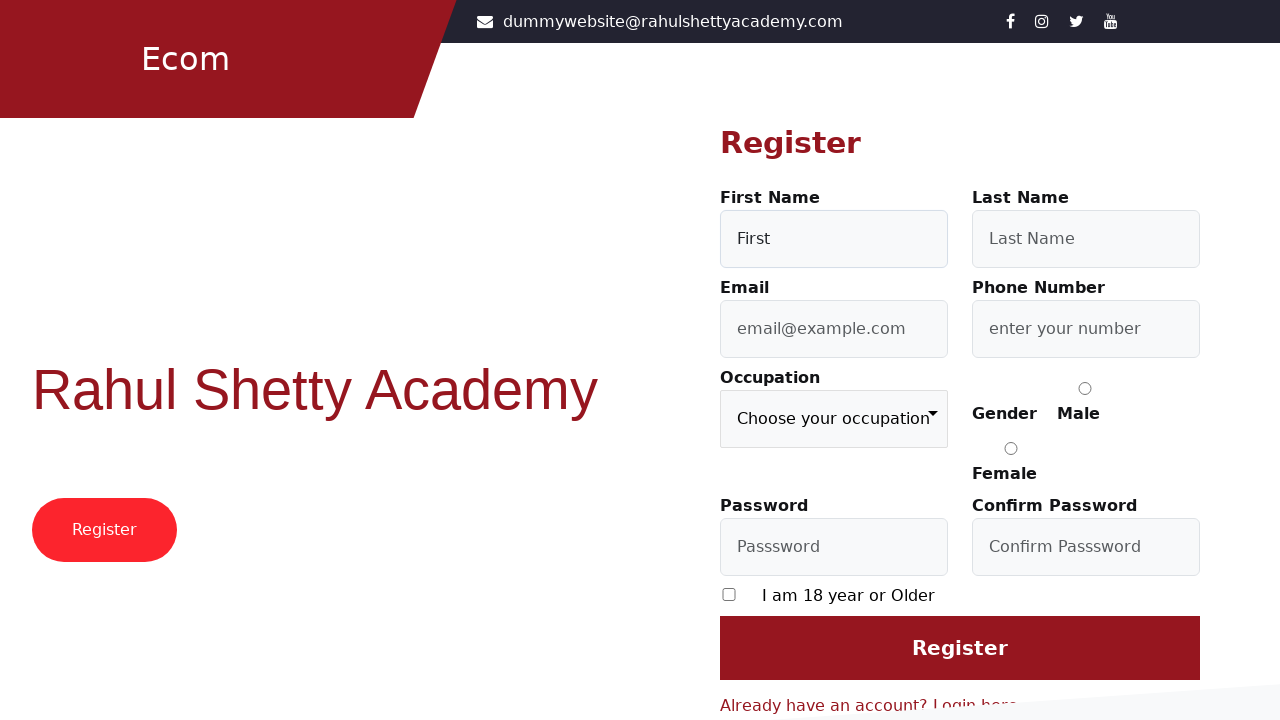

Filled in last name field with 'Last' on #lastName
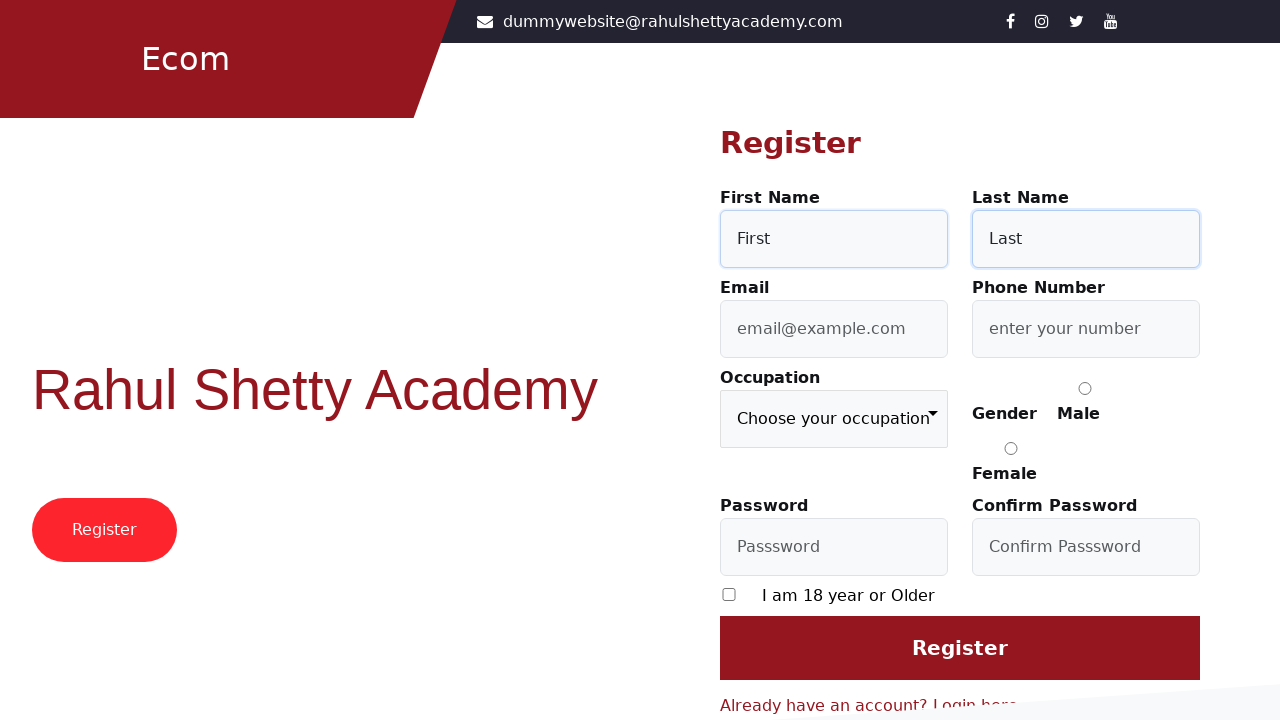

Clicked checkbox to accept terms at (729, 594) on [type='checkbox']
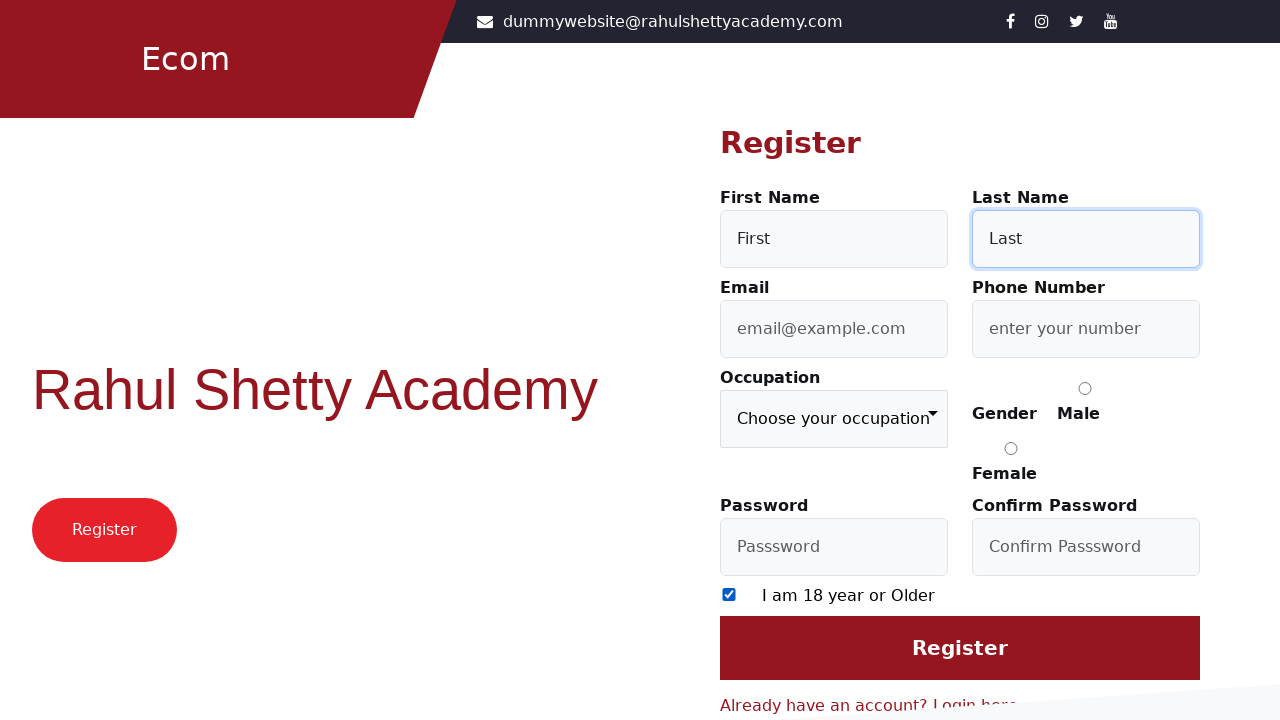

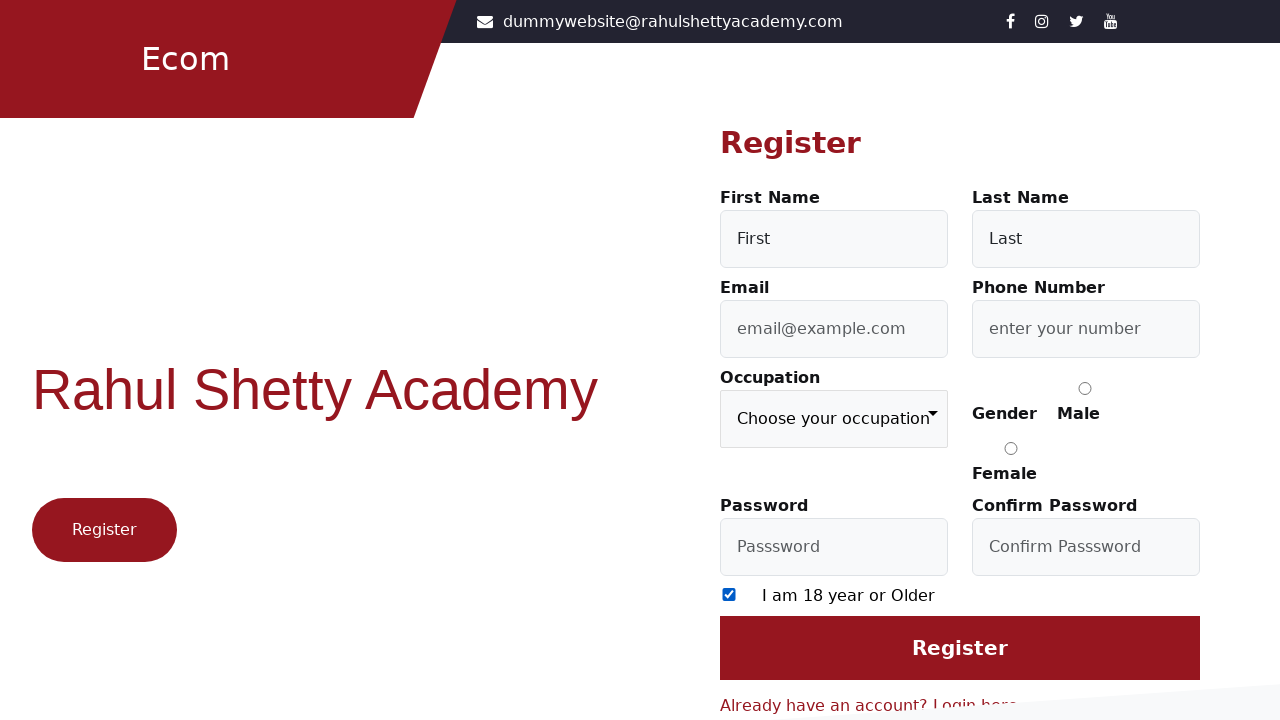